Verifies that the login page title displays "Login"

Starting URL: https://opensource-demo.orangehrmlive.com/web/index.php/auth/login

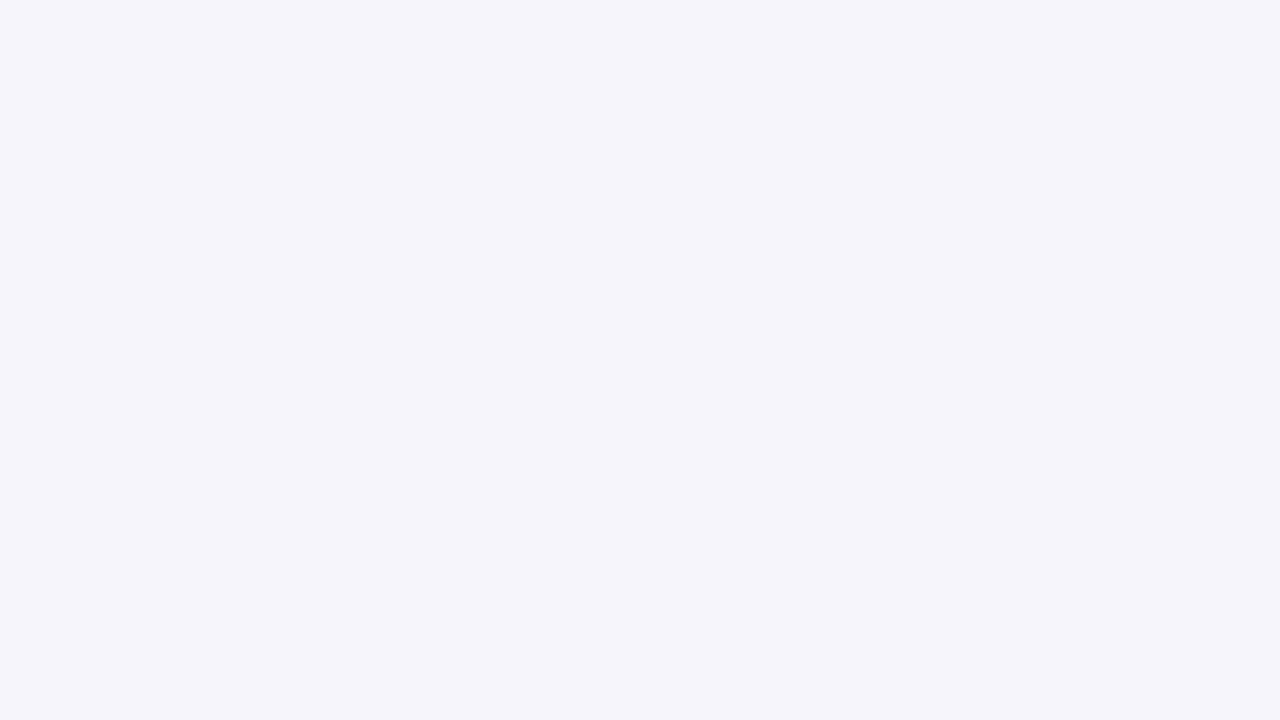

Waited for login page title element (h5) to load
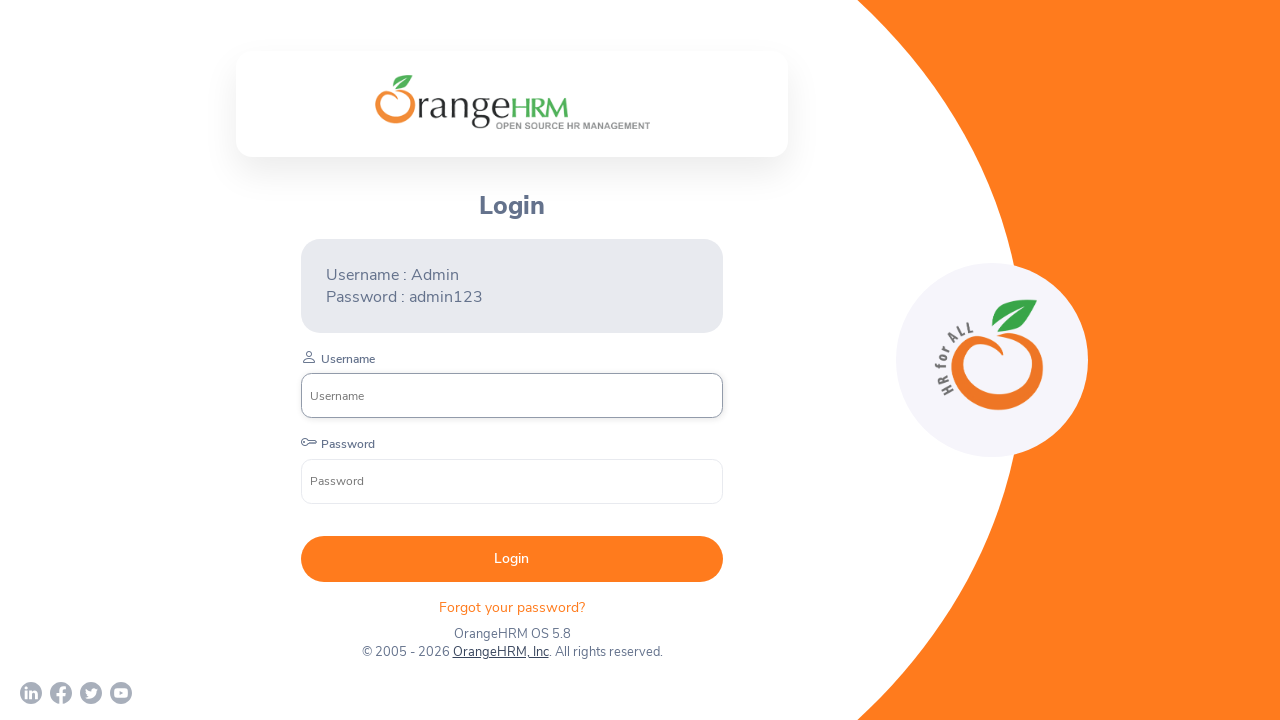

Located the h5 title element
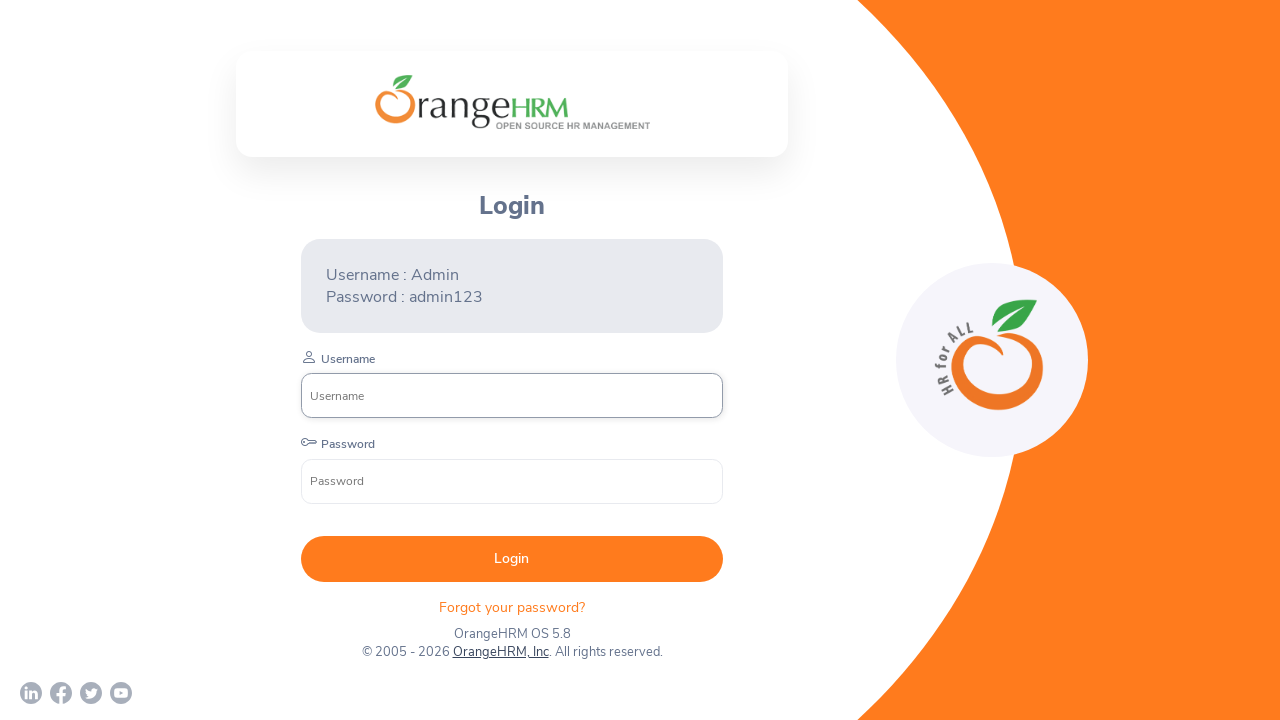

Verified that login page title displays 'Login'
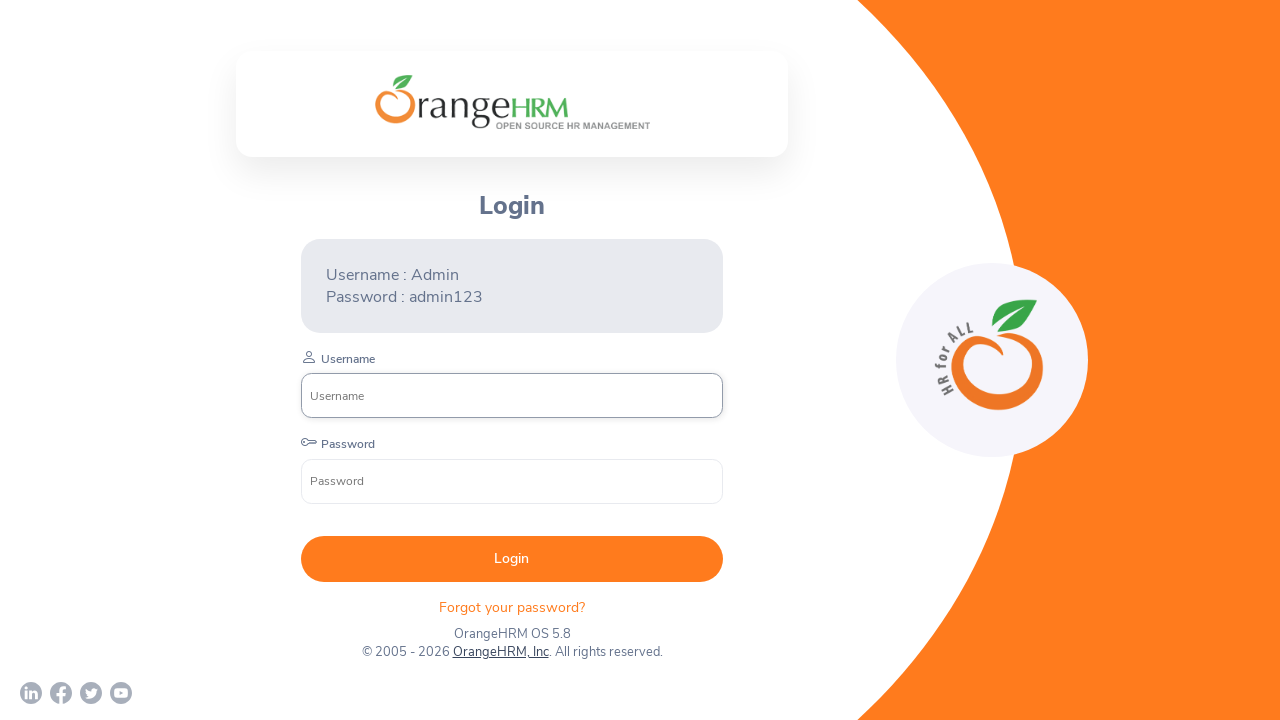

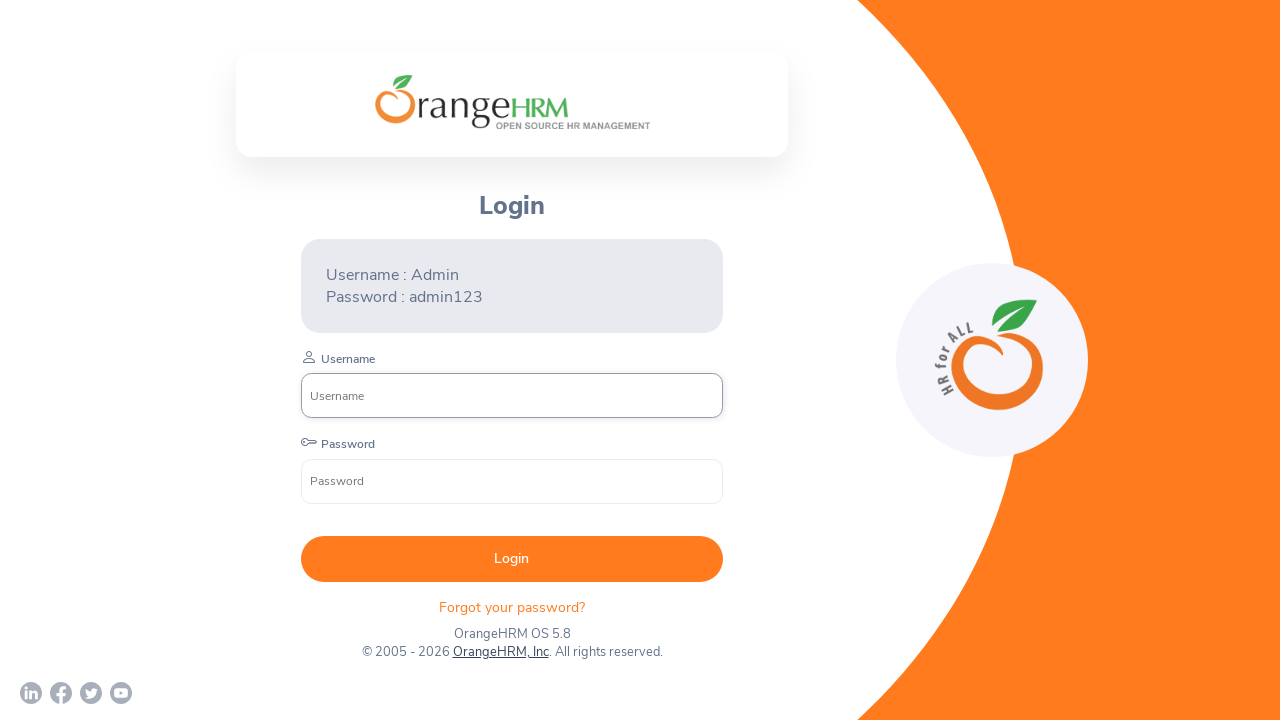